Scrolls down the page and verifies that the scroll-to-top arrow button becomes visible

Starting URL: https://wewill.tech

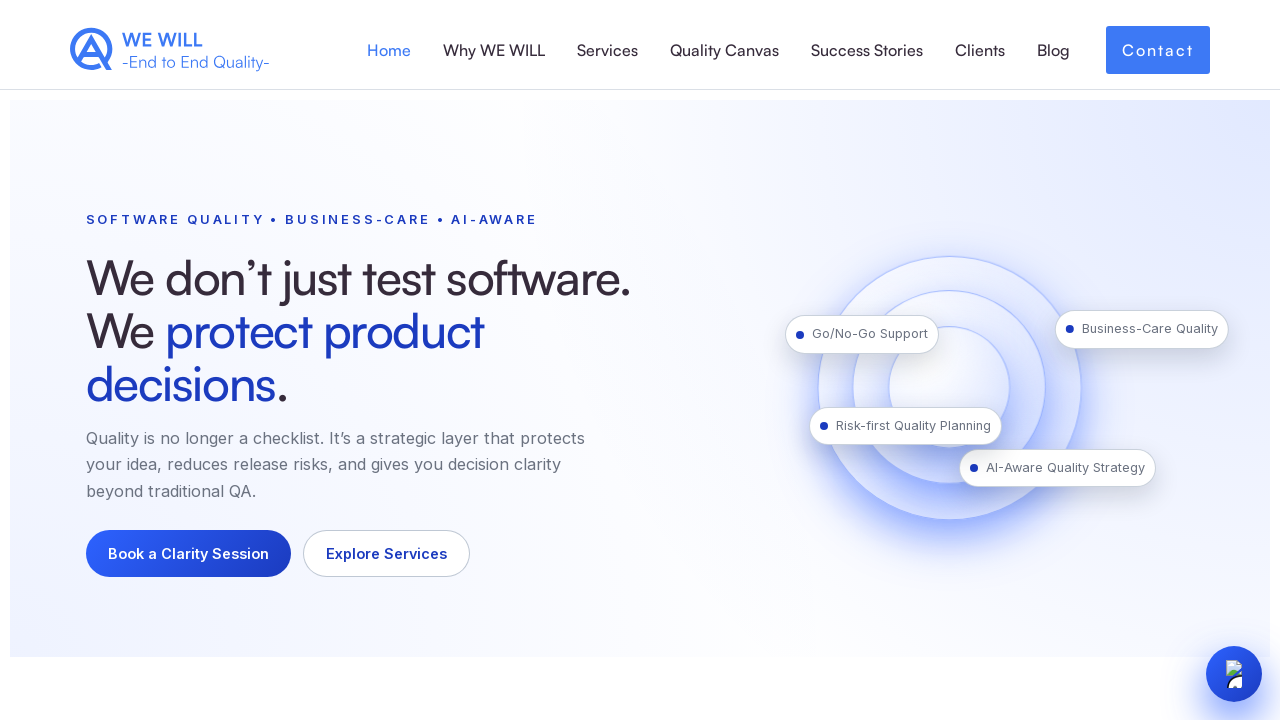

Scrolled down 500 pixels
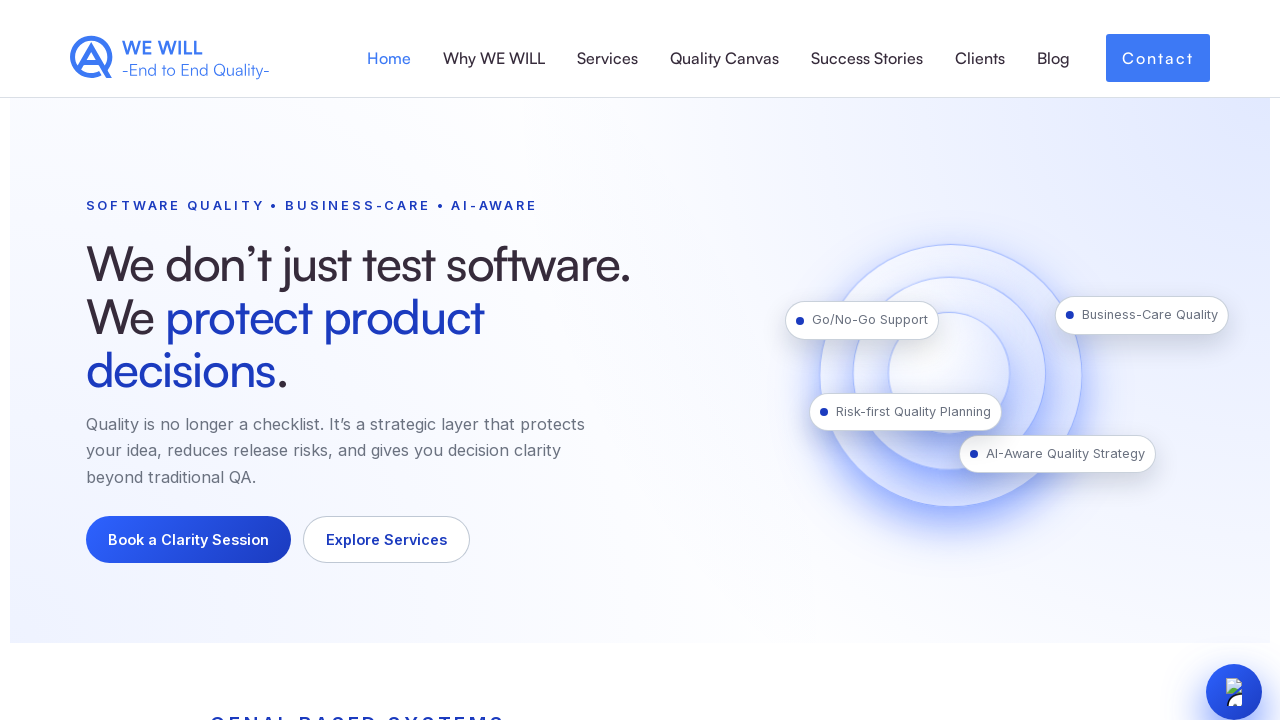

Waited 1000ms for scroll animation to complete
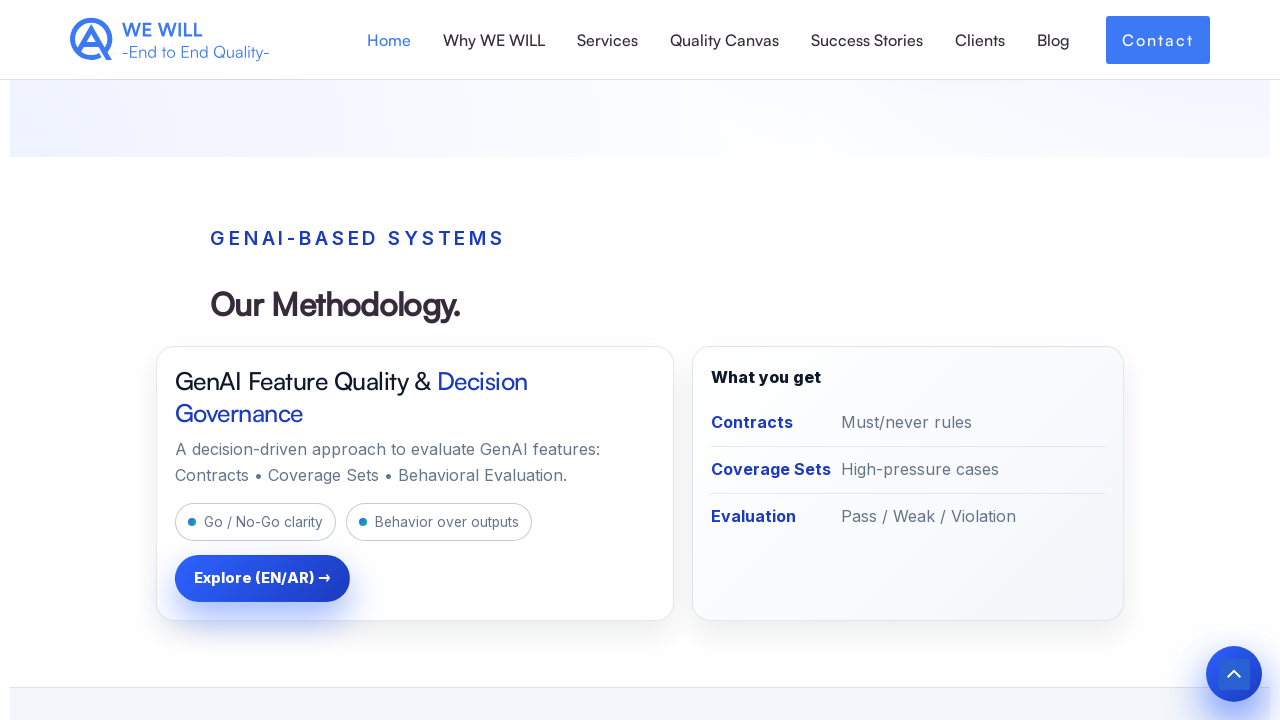

Scroll-to-top arrow button became visible
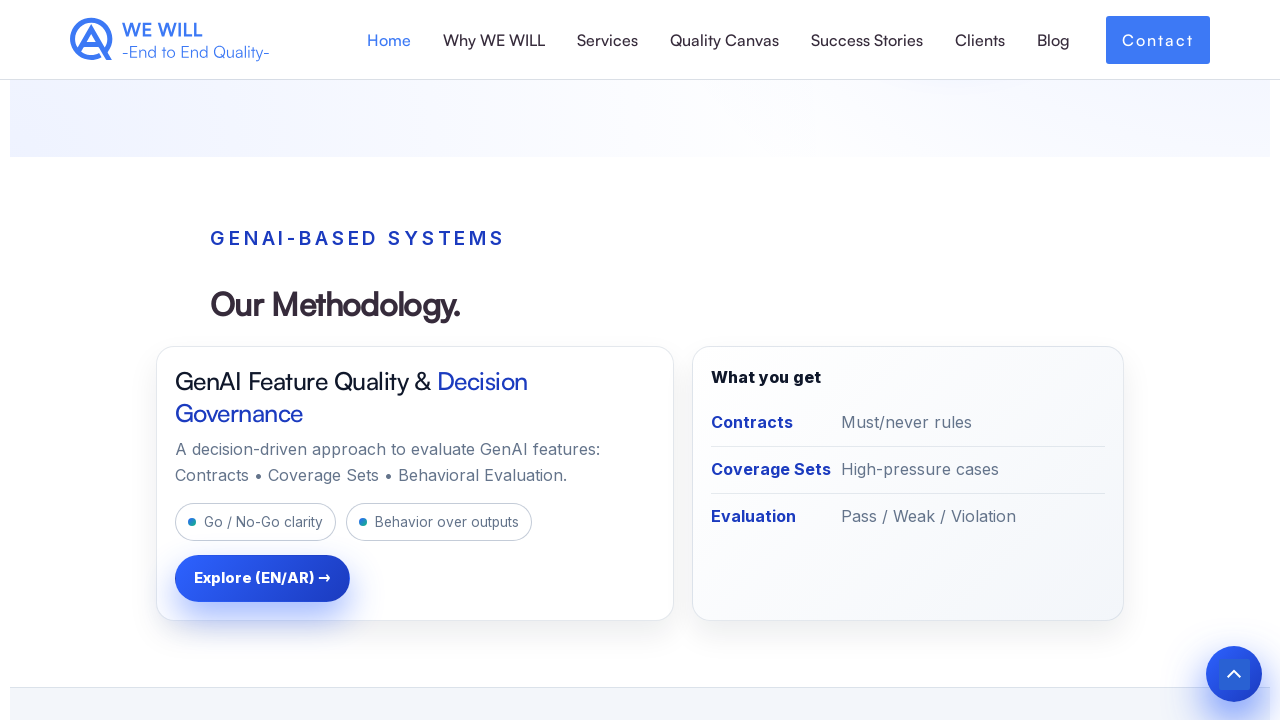

Verified scroll-to-top arrow button is visible
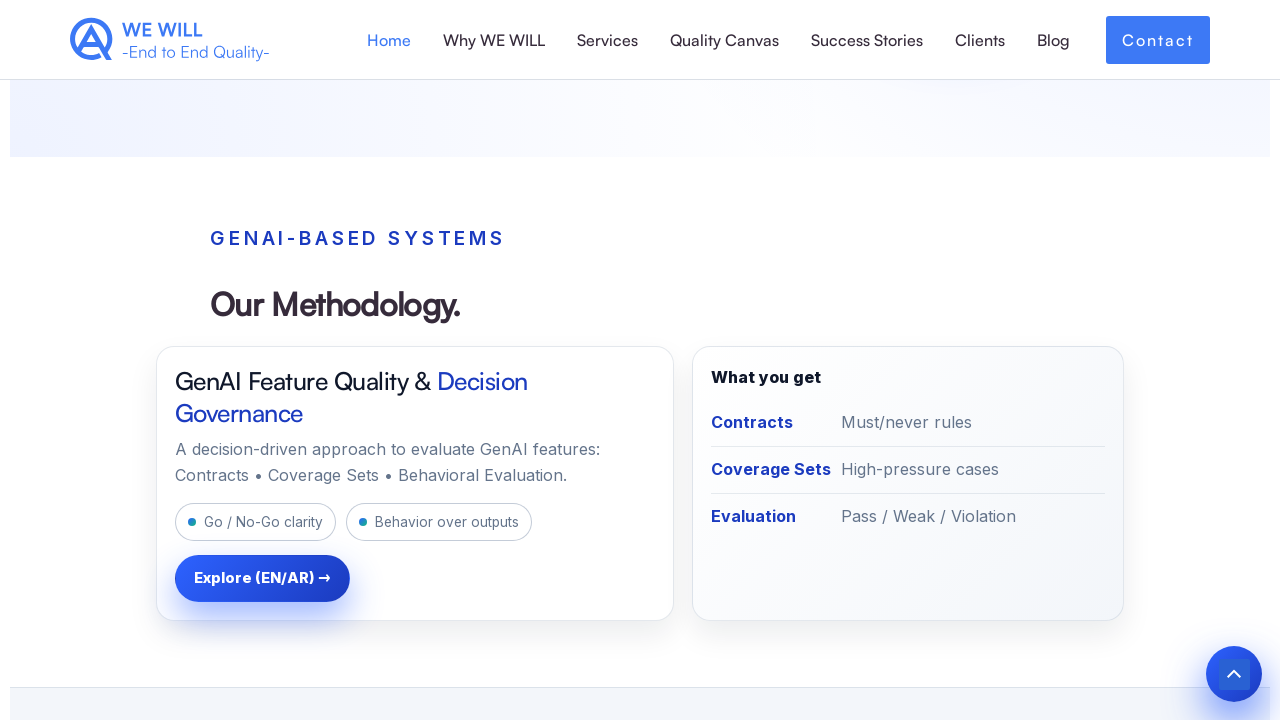

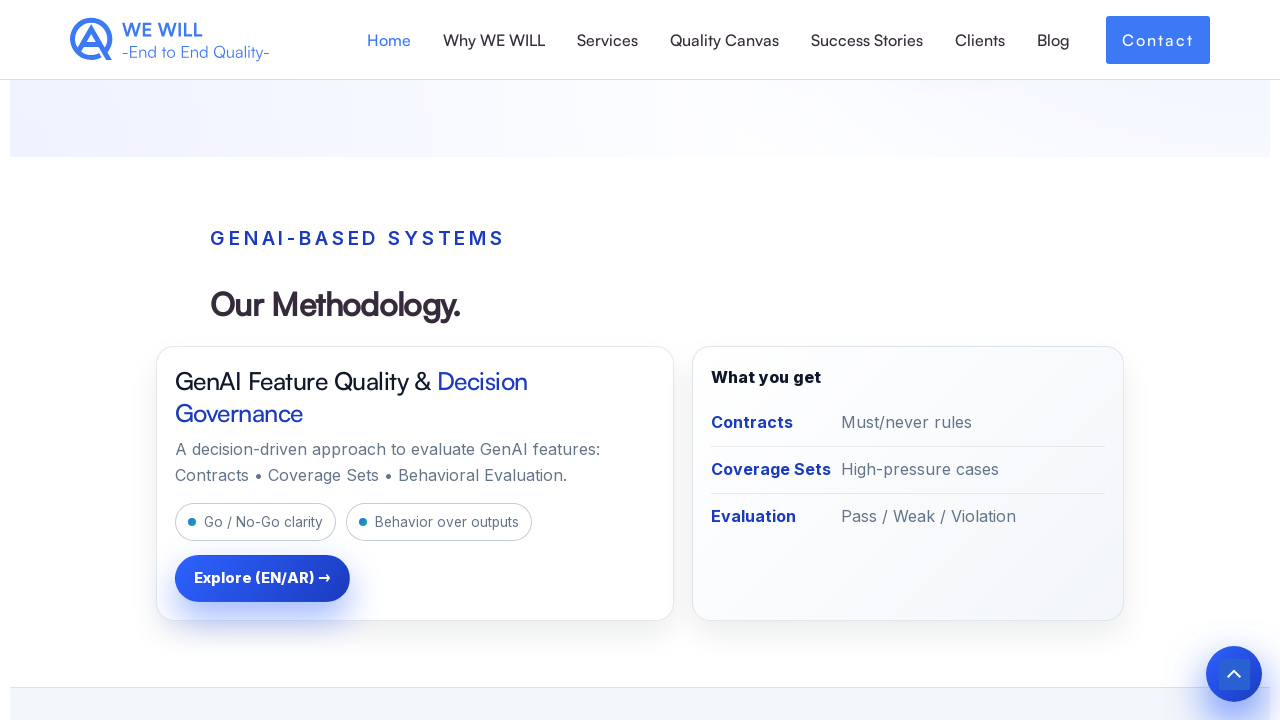